Navigates to practice page and iterates through table row 9 to find cells containing 'Python' text

Starting URL: https://rahulshettyacademy.com/AutomationPractice/

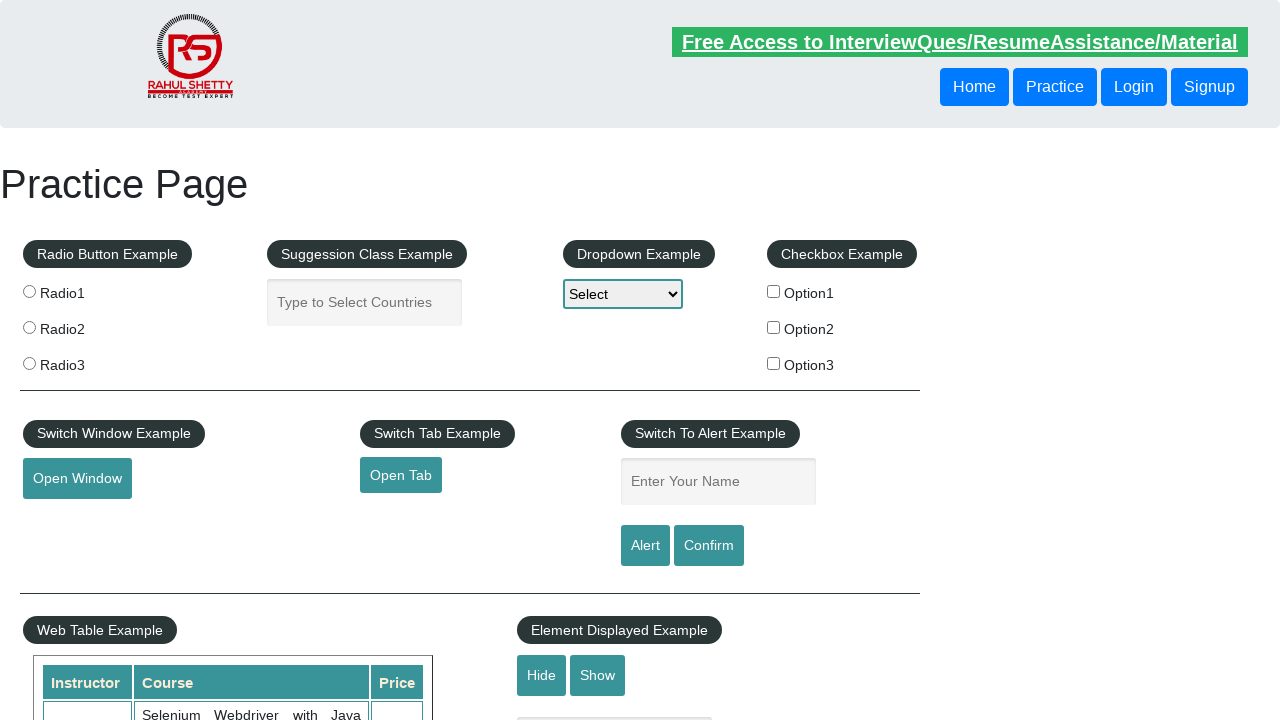

Waited for table with class 'table-display' to be visible
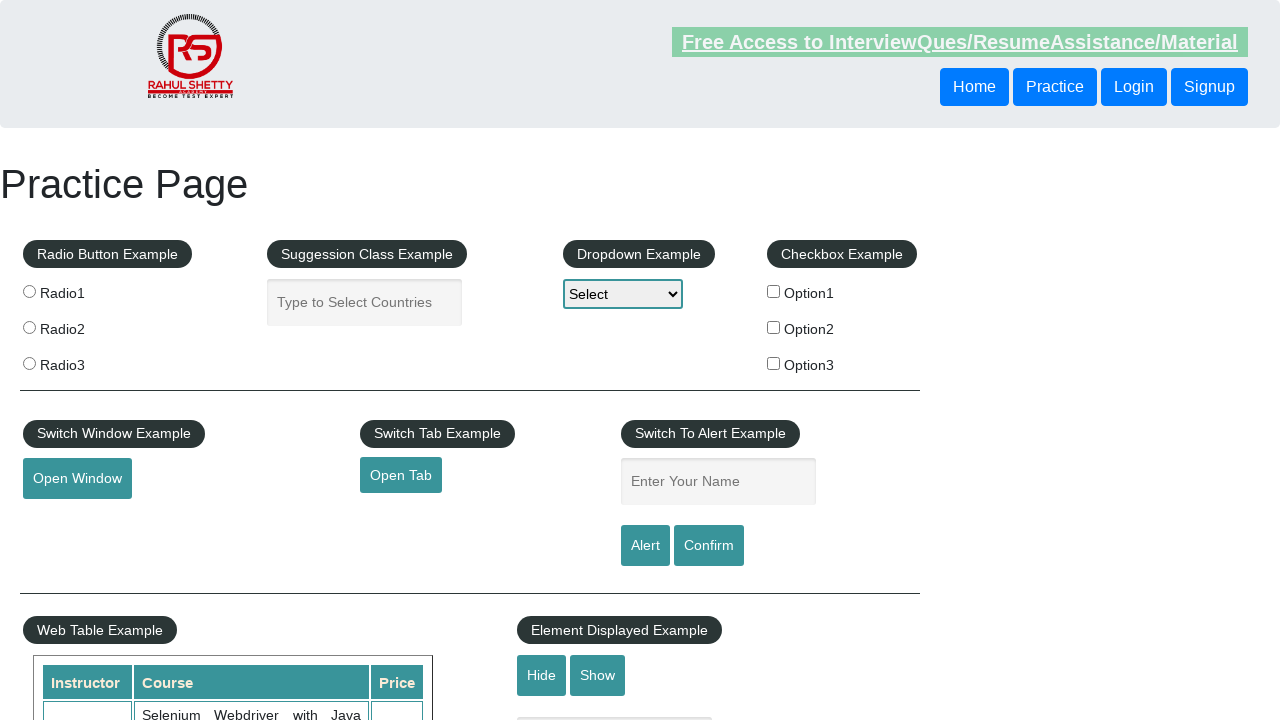

Retrieved all cells from row 9 of the table
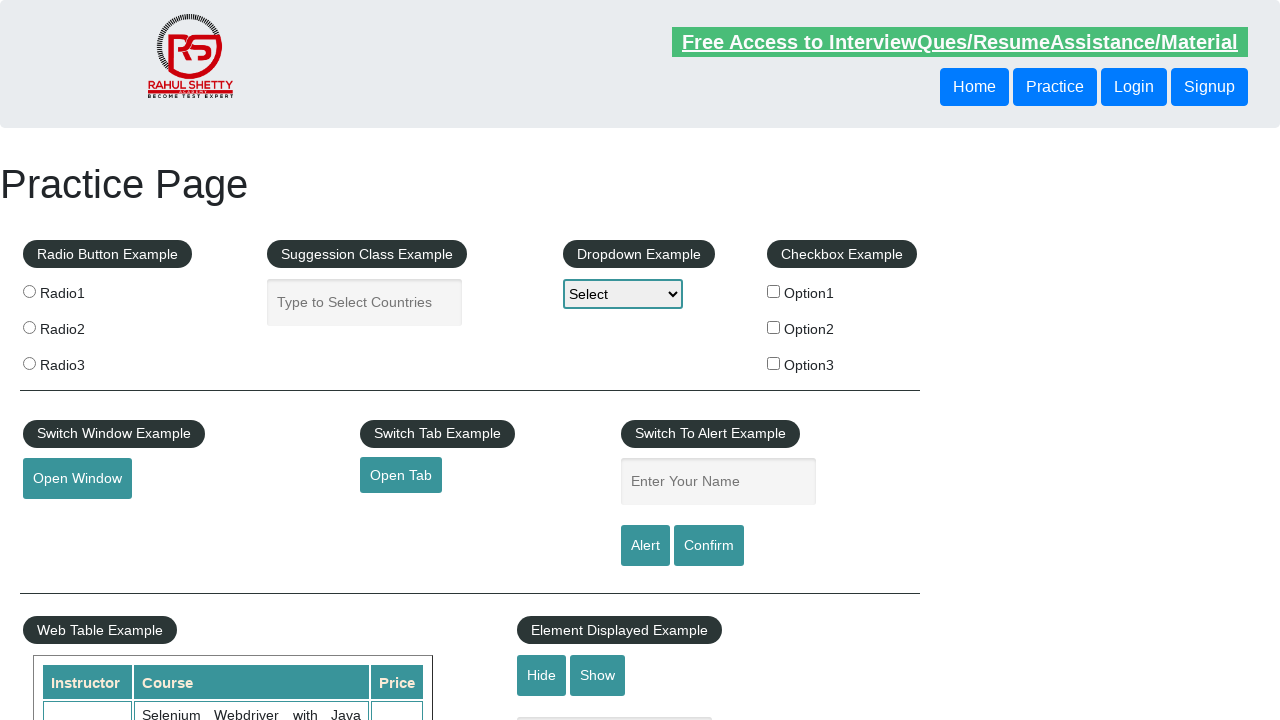

Found cell containing 'Python': 'Master Selenium Automation in simple Python Language'
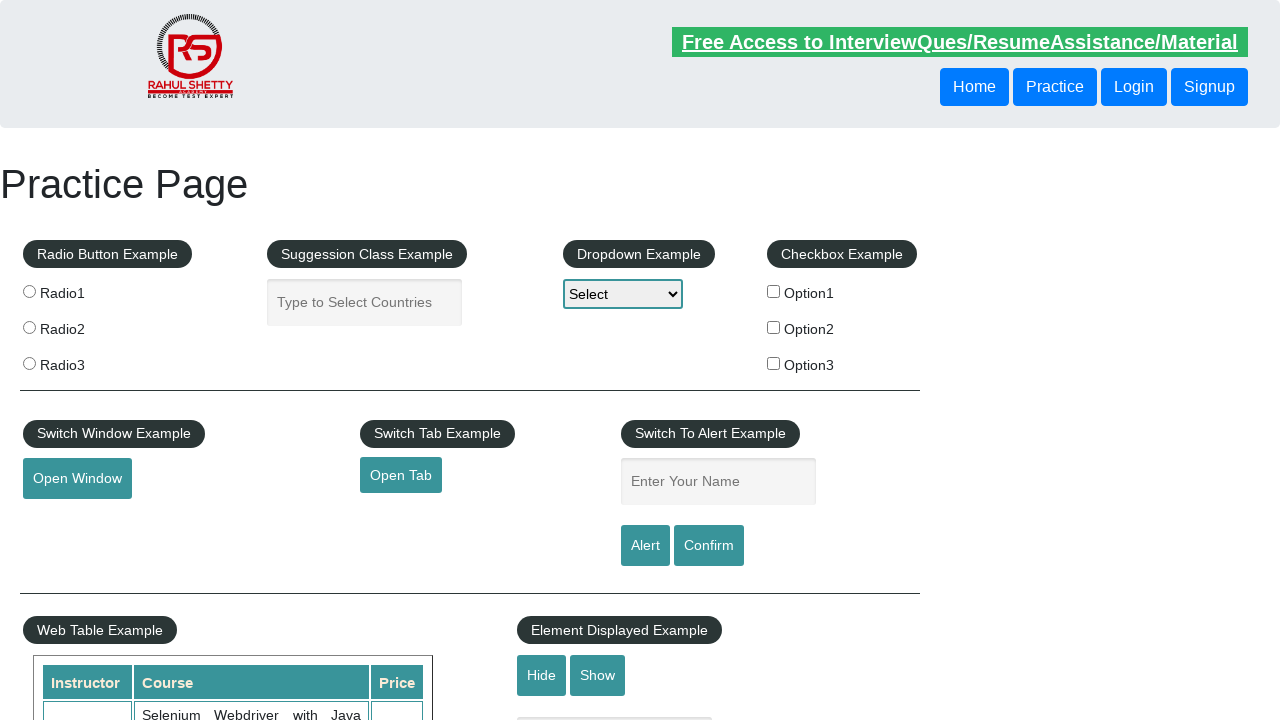

Retrieved price from next sibling cell: '25'
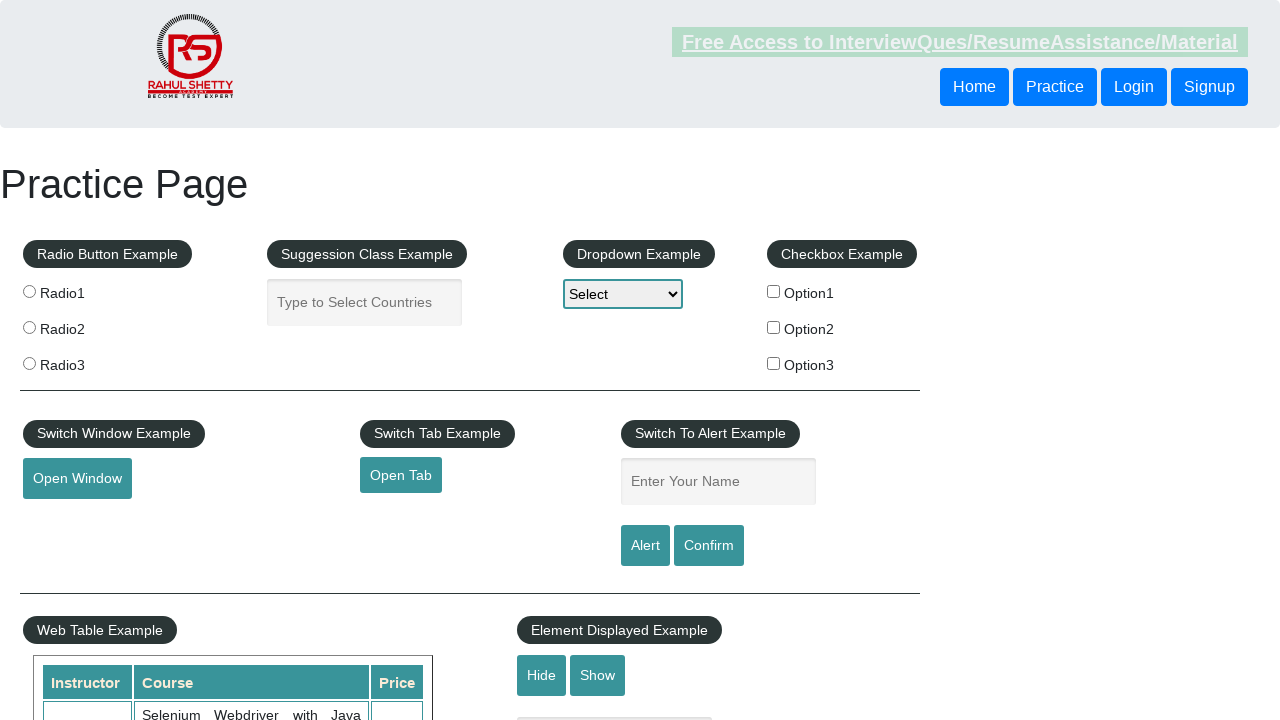

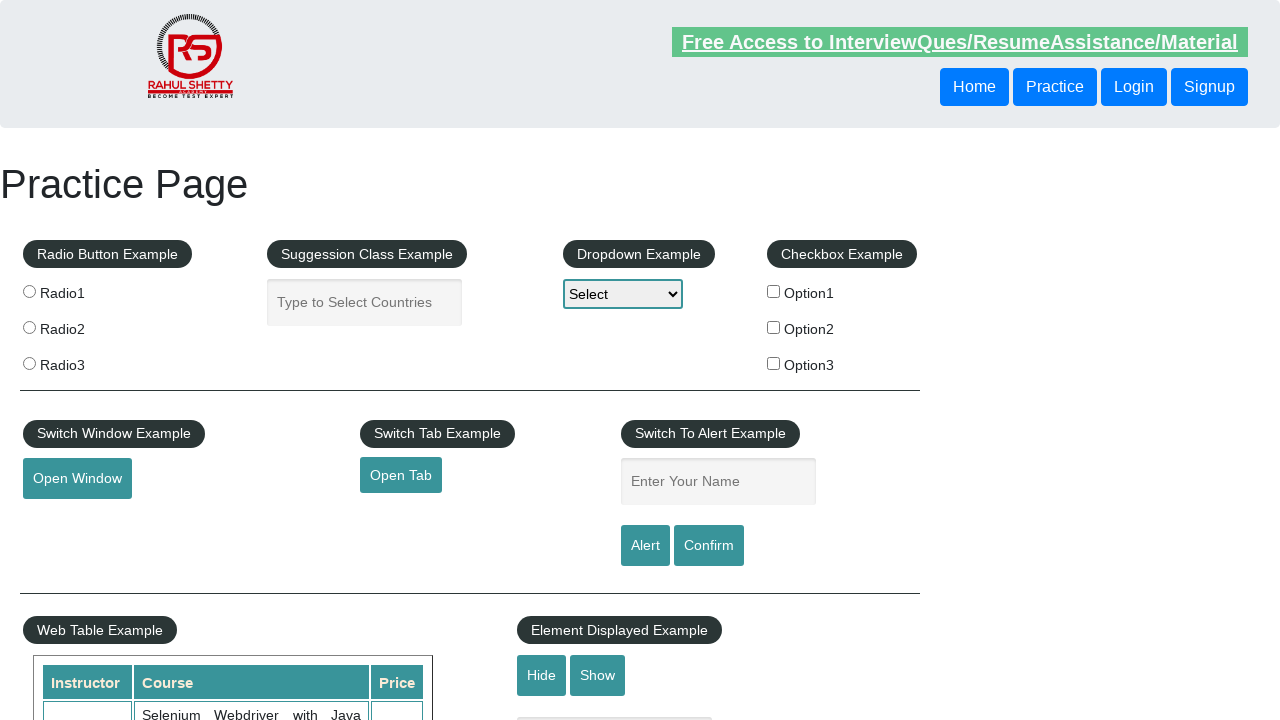